Tests dropdown selection functionality on a registration form by scrolling to the bottom of the page and selecting a year from a dropdown menu

Starting URL: https://demo.automationtesting.in/Register.html

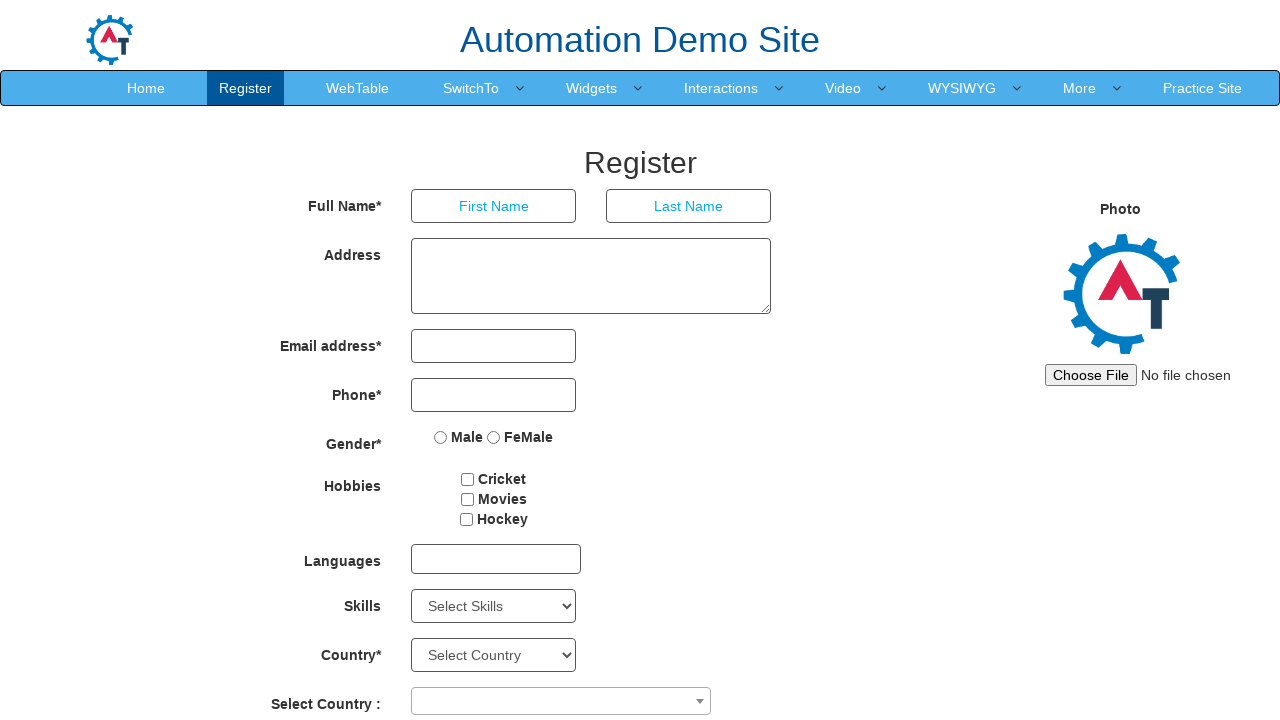

Scrolled to bottom of registration form page
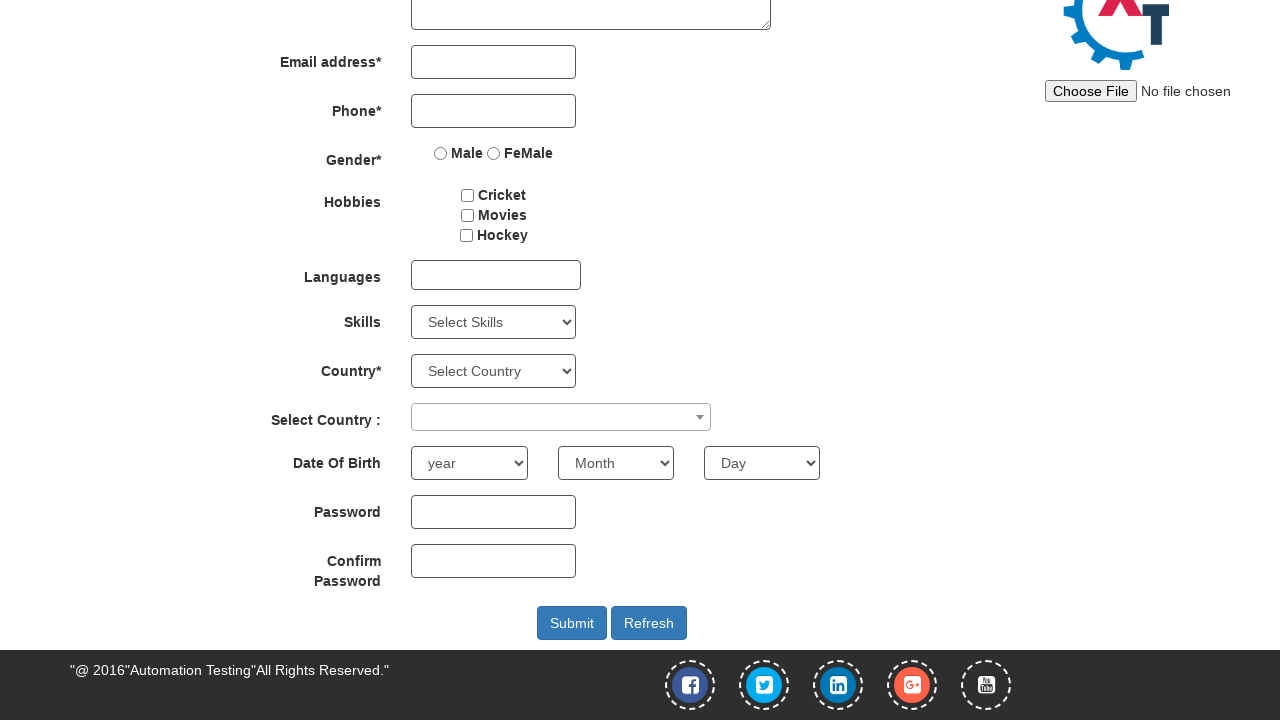

Selected year 1922 from dropdown menu on #yearbox
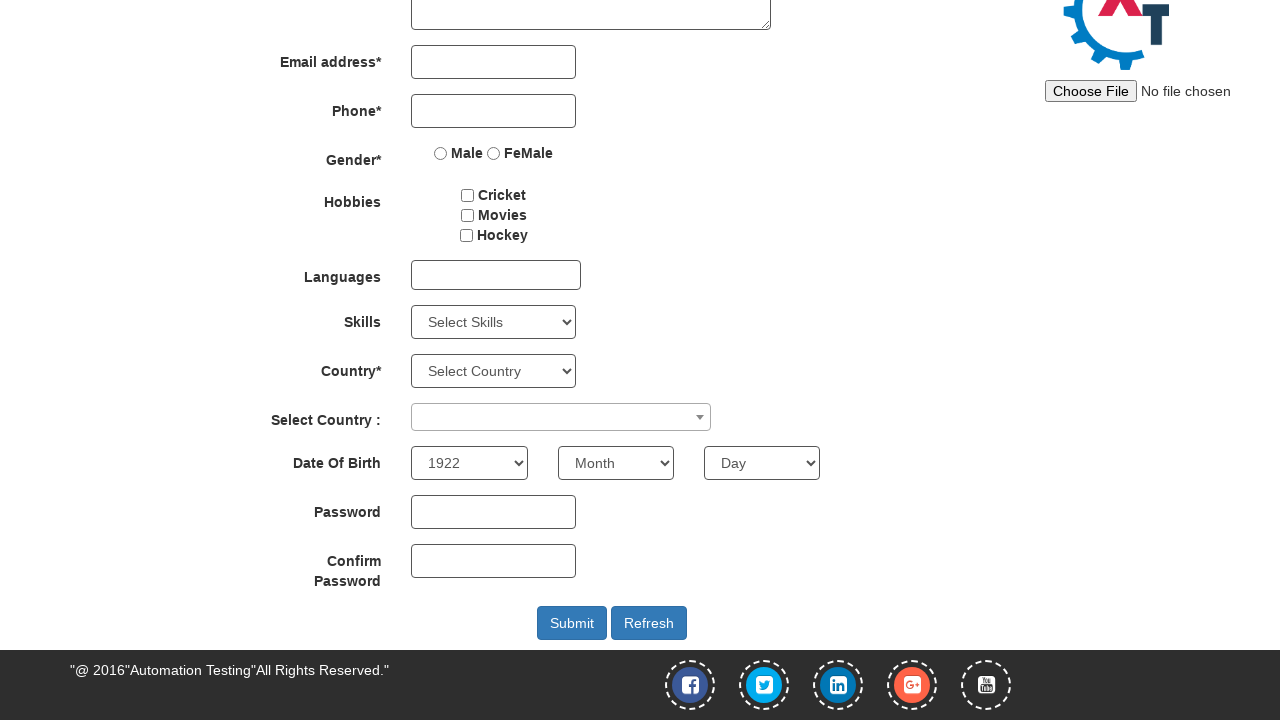

Waited for dropdown selection to be applied
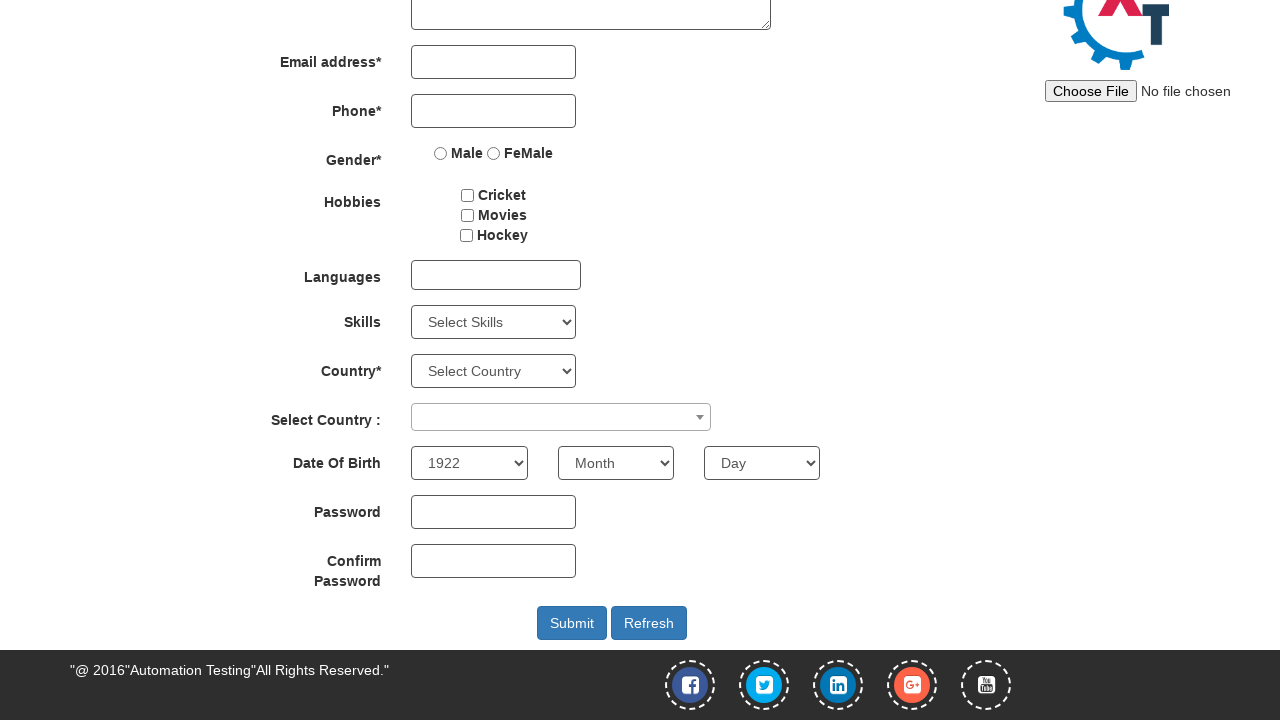

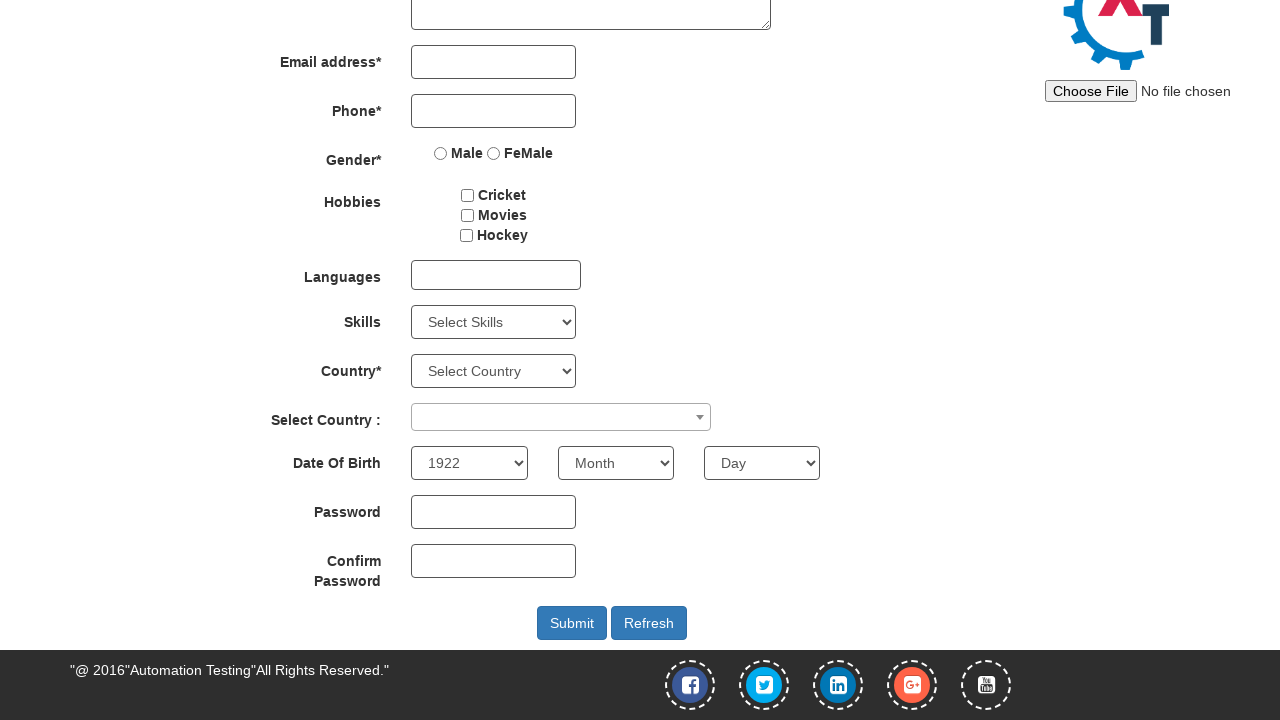